Tests checkbox functionality by toggling checkboxes and verifying their state changes

Starting URL: http://the-internet.herokuapp.com/checkboxes

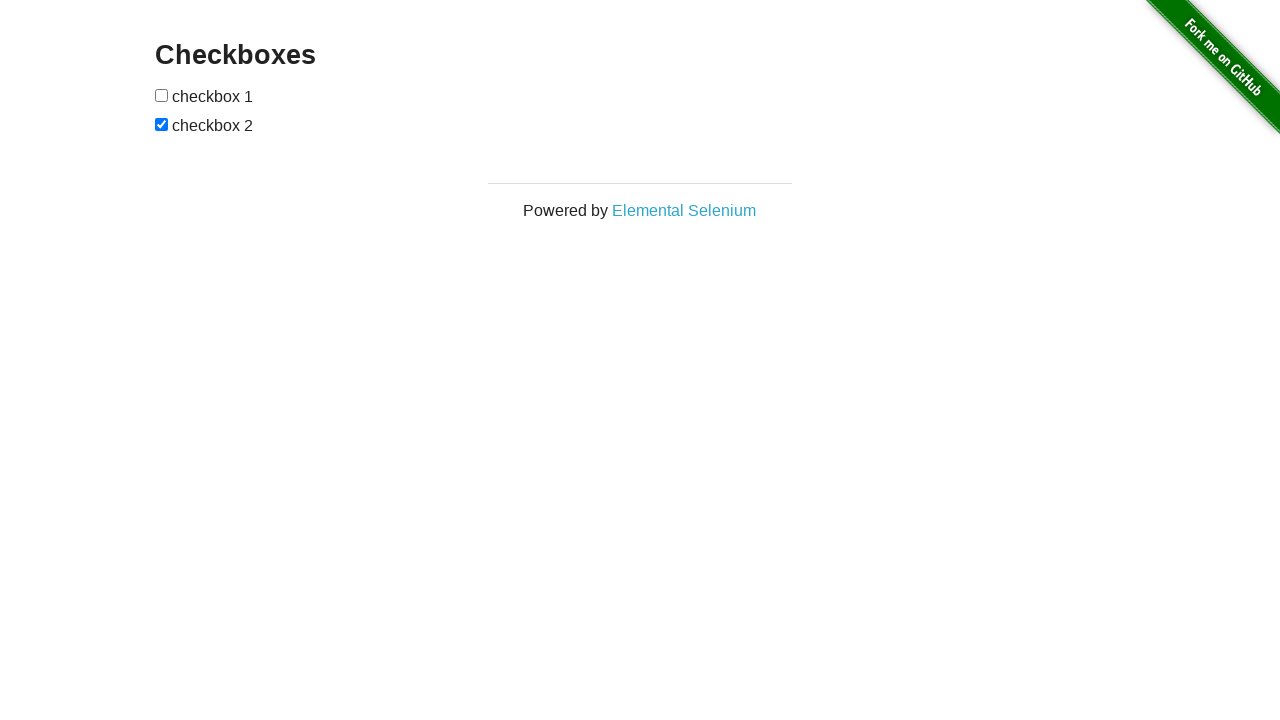

Located checkbox1 element
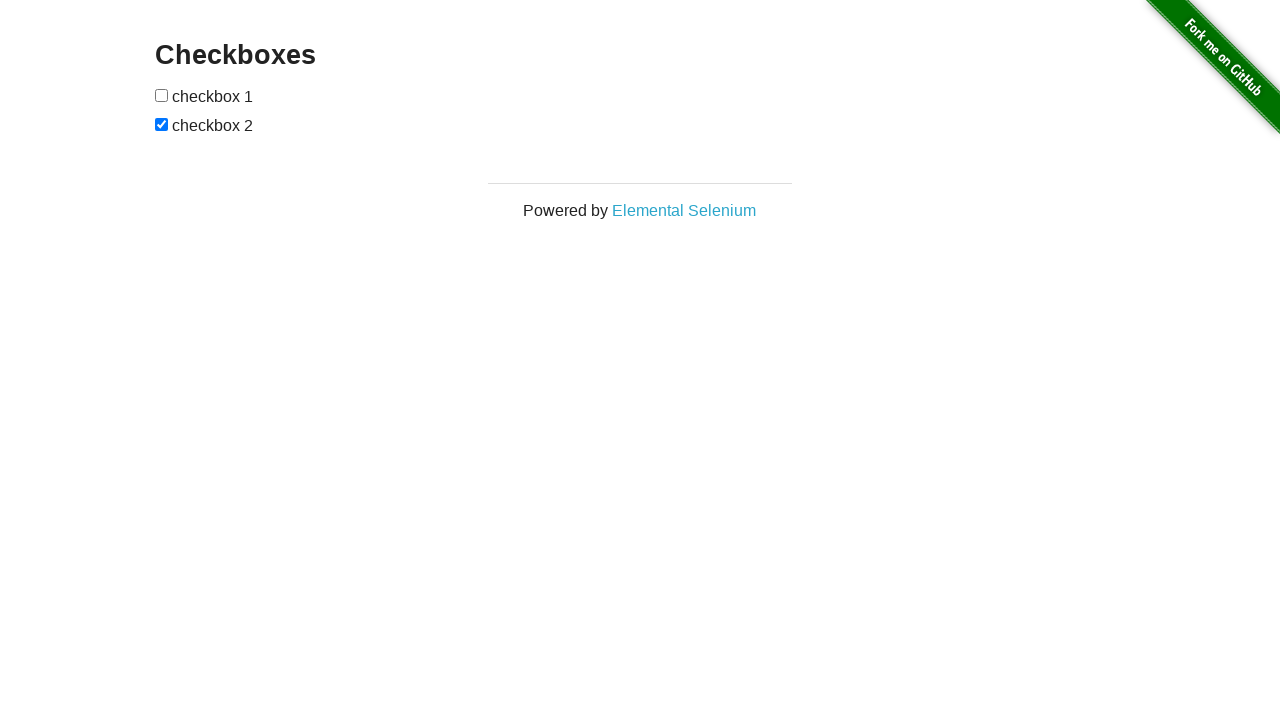

Verified checkbox1 is unchecked initially
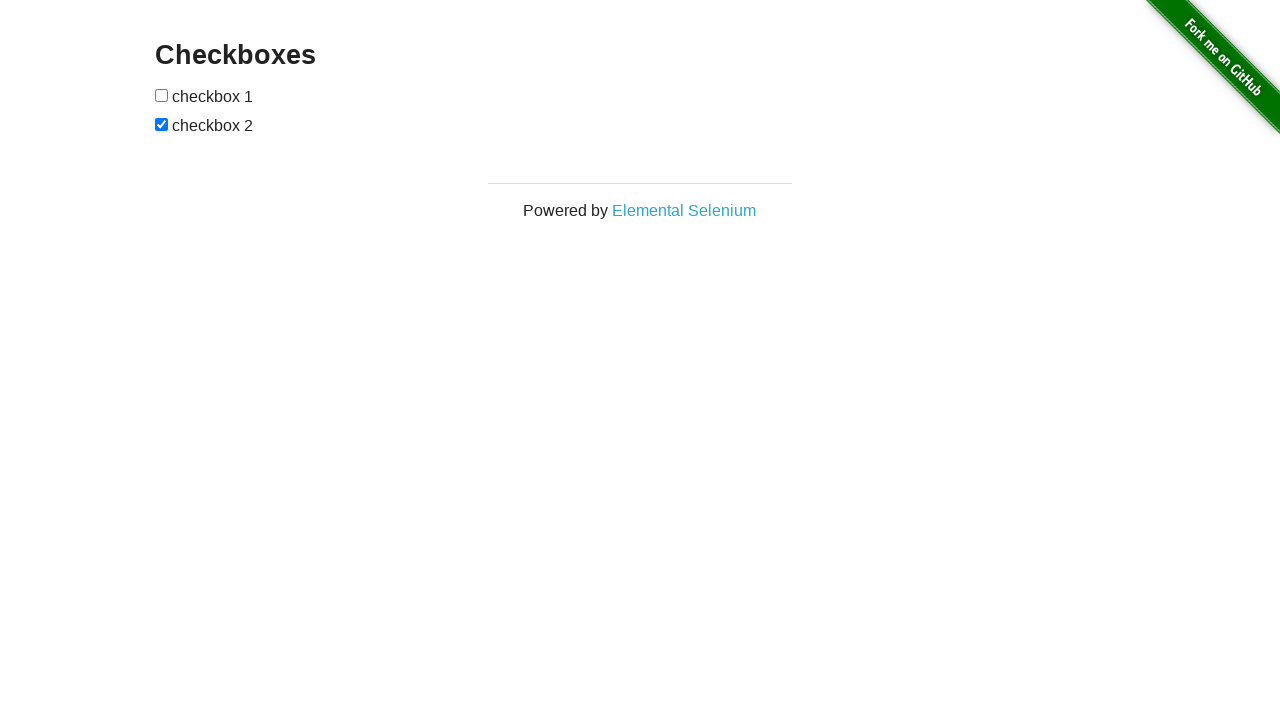

Clicked checkbox1 to toggle it at (162, 95) on #checkboxes > input[type='checkbox']:nth-child(1)
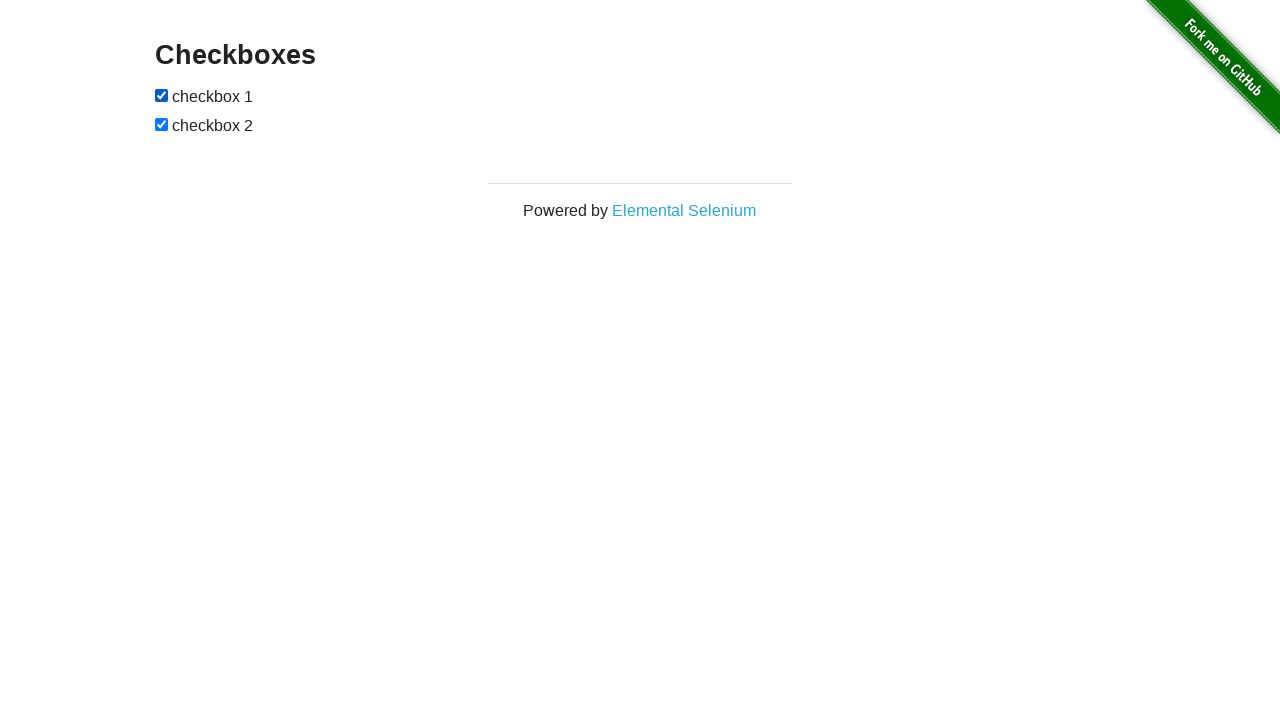

Verified checkbox1 is now checked
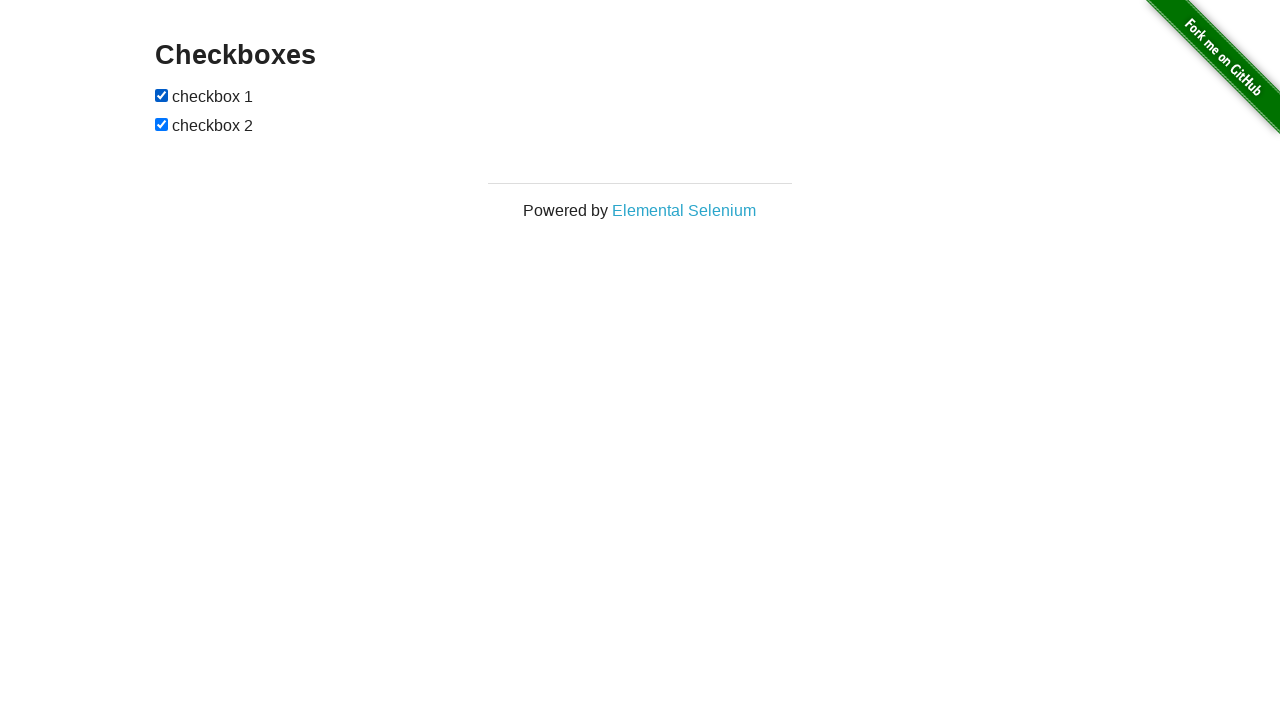

Located checkbox2 element
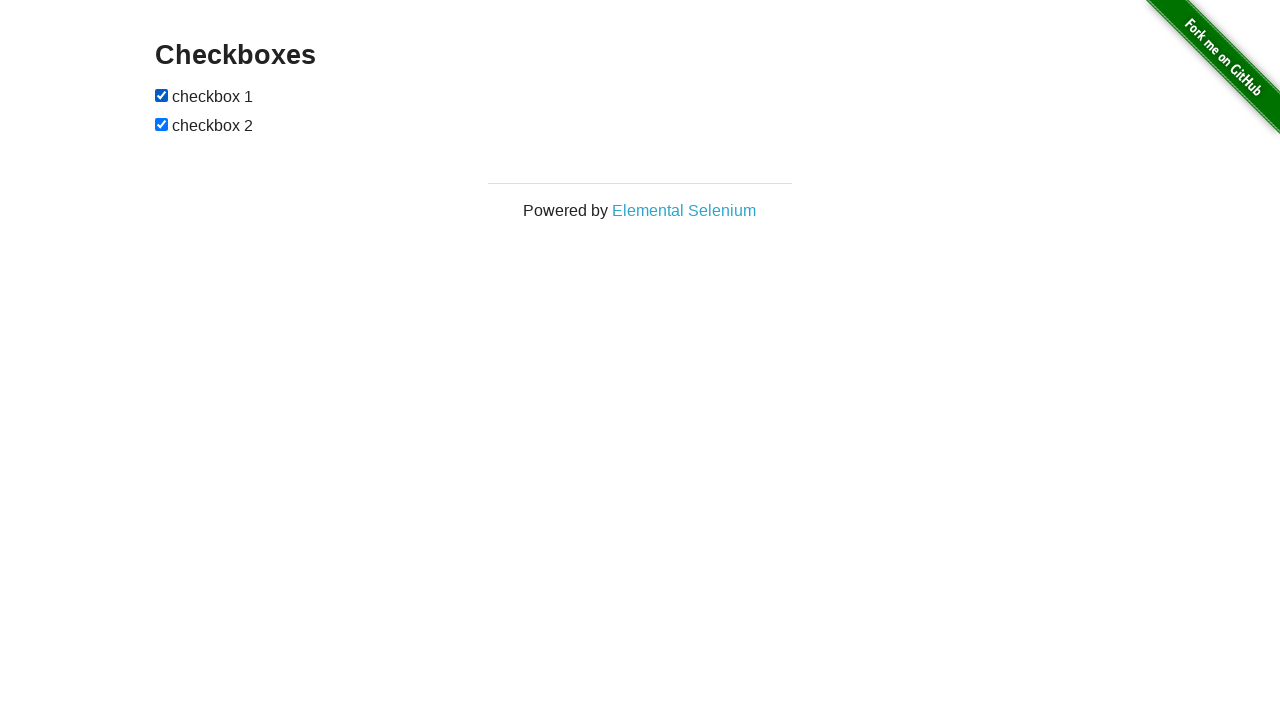

Verified checkbox2 is checked initially
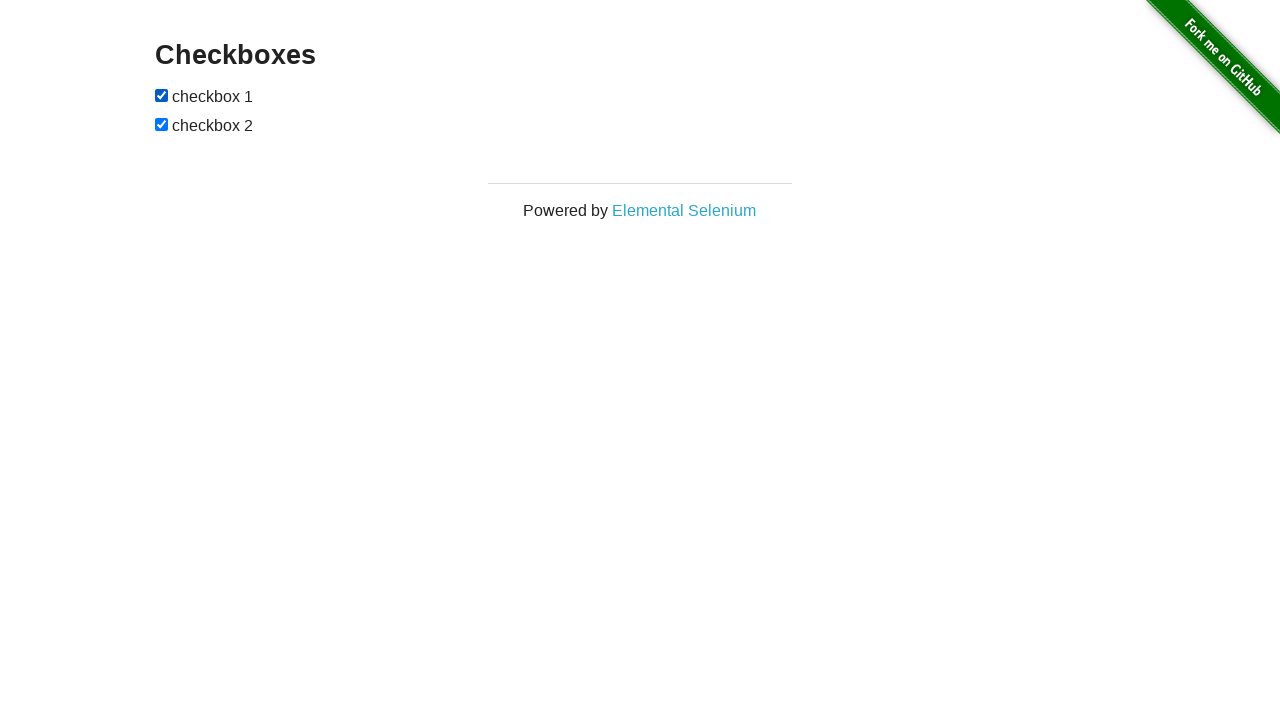

Clicked checkbox2 to toggle it at (162, 124) on #checkboxes > input[type='checkbox']:nth-child(3)
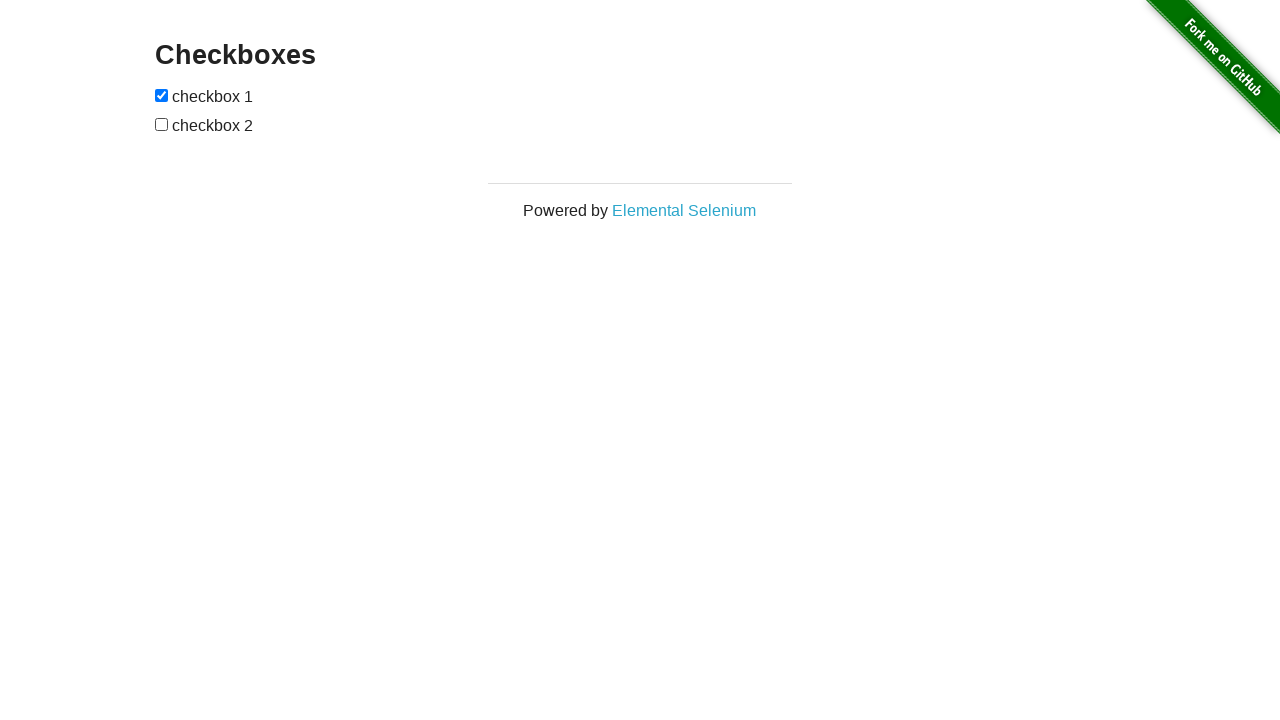

Verified checkbox2 is now unchecked
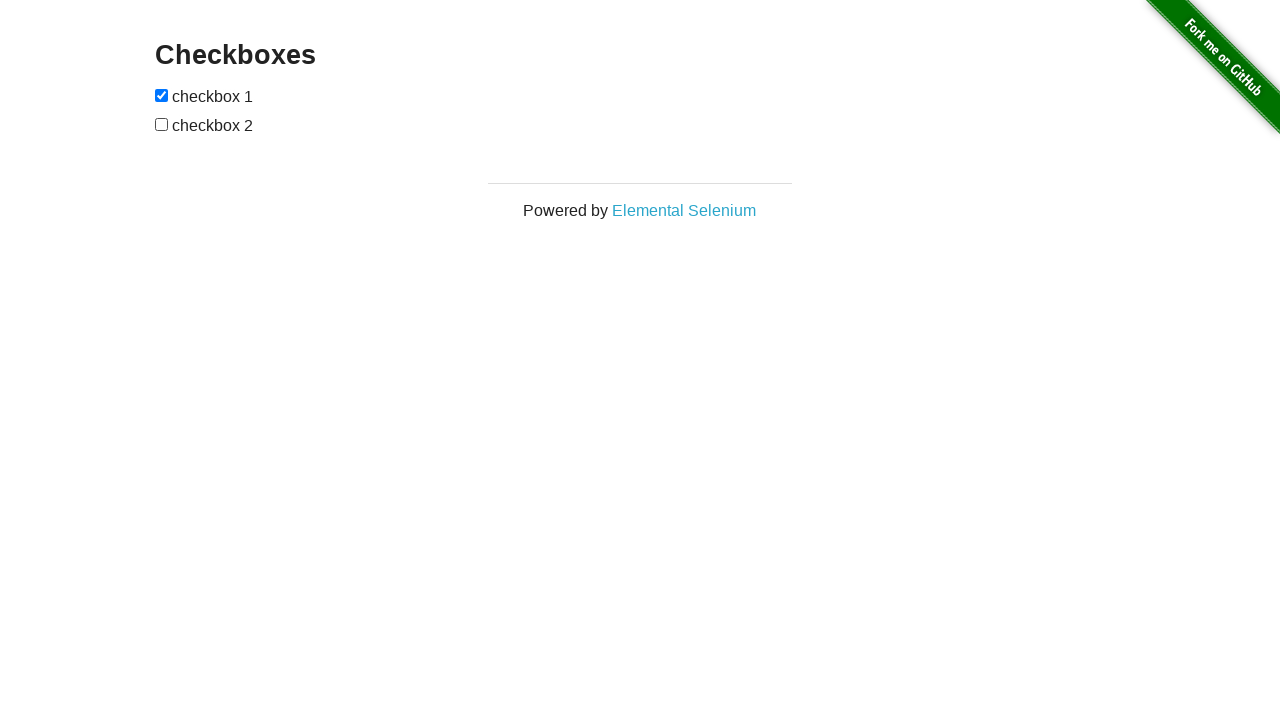

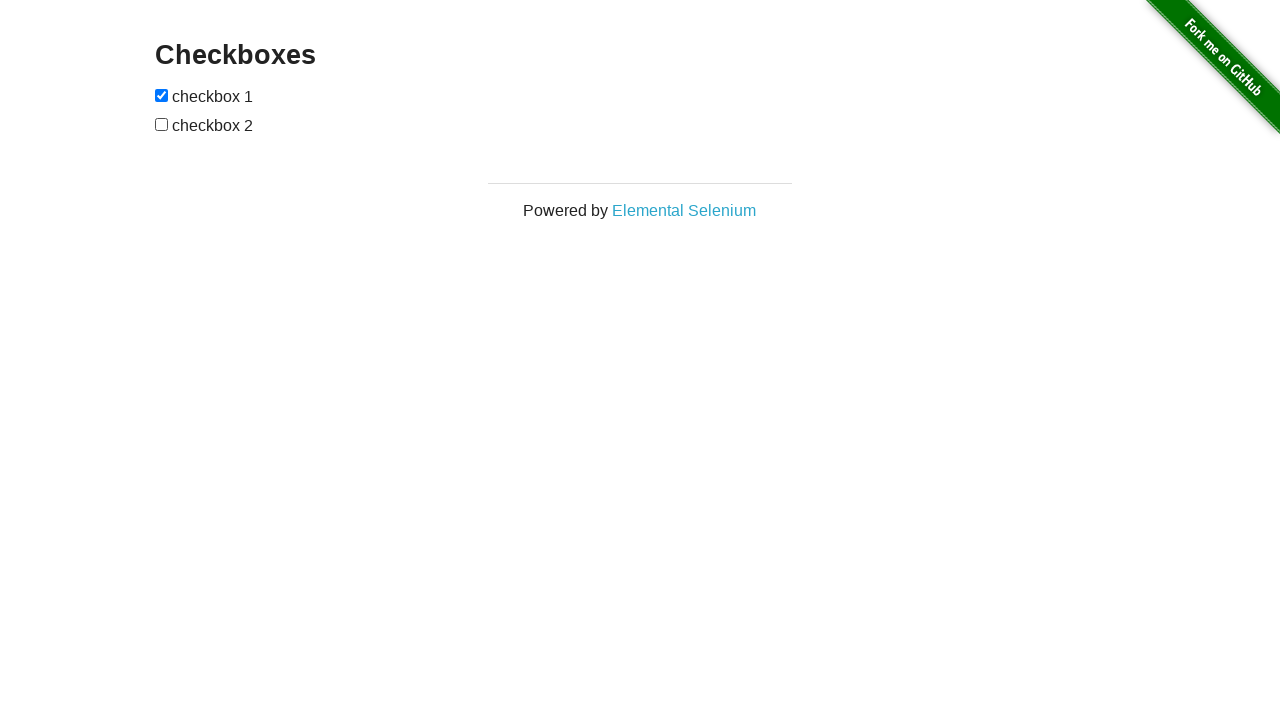